Navigates to a Sauce Labs test page and verifies the page title

Starting URL: https://saucelabs.com/test/guinea-pig

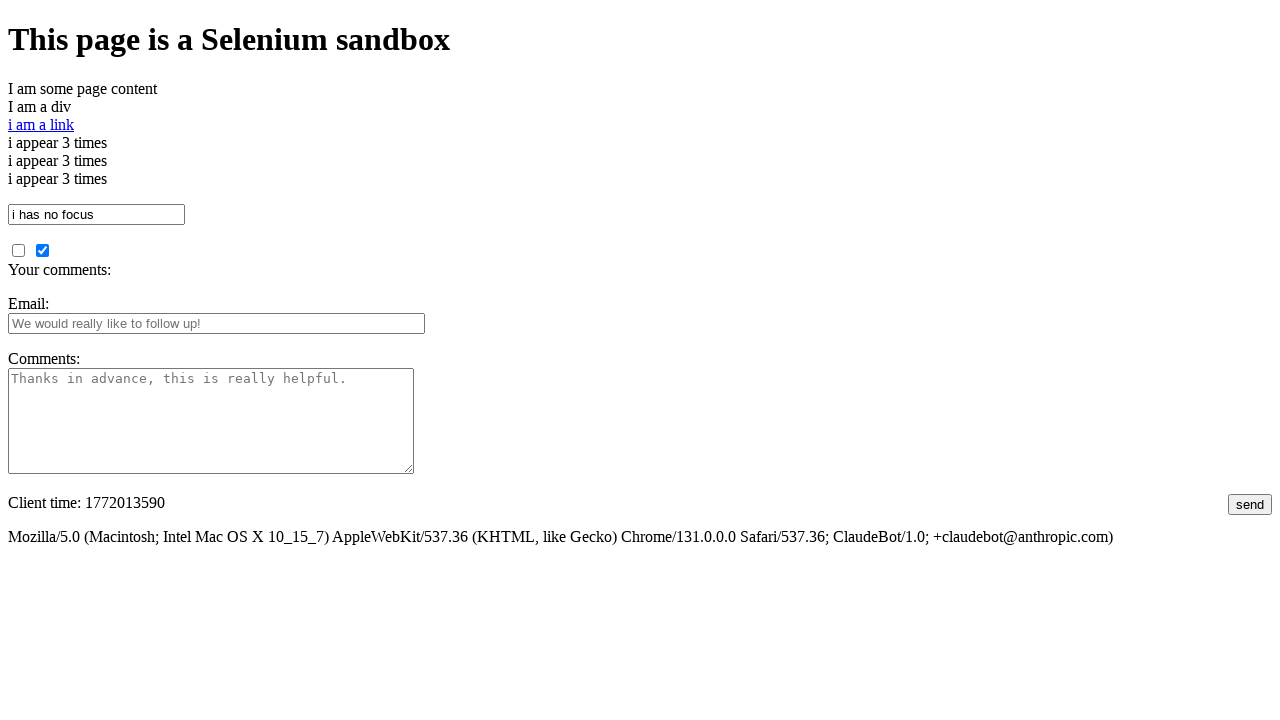

Navigated to Sauce Labs Guinea Pig test page
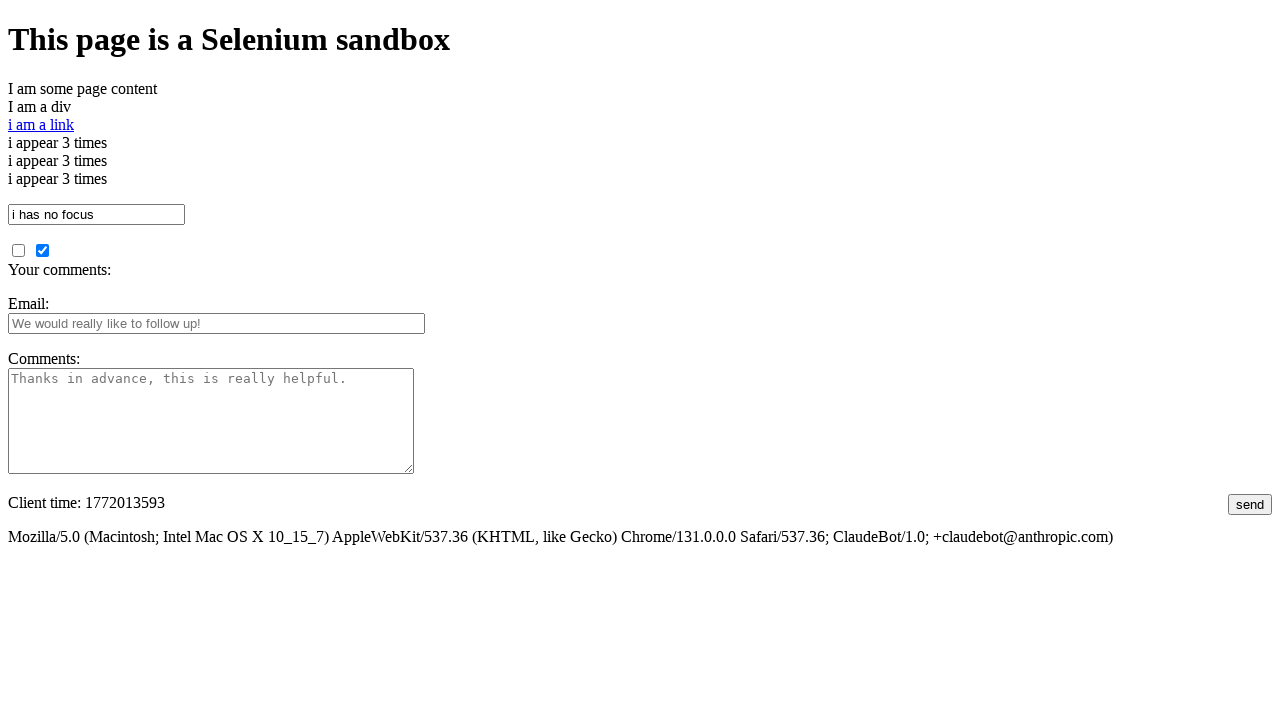

Verified page title is 'I am a page title - Sauce Labs'
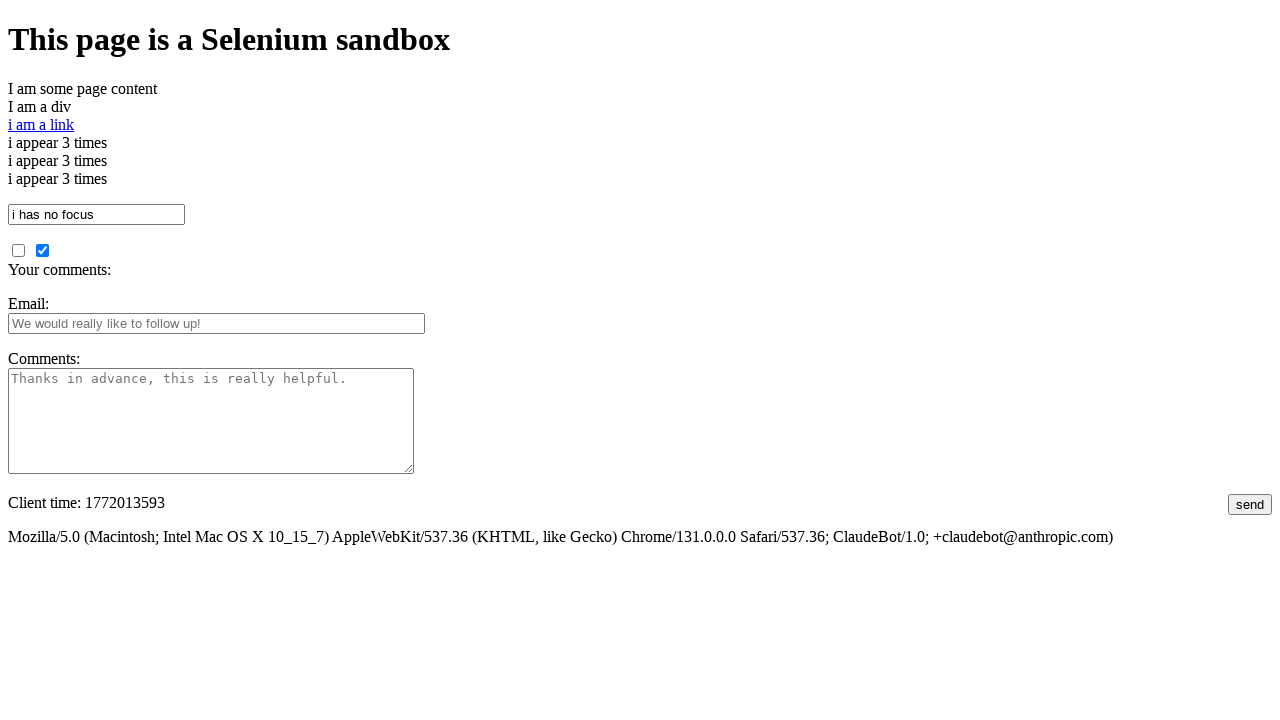

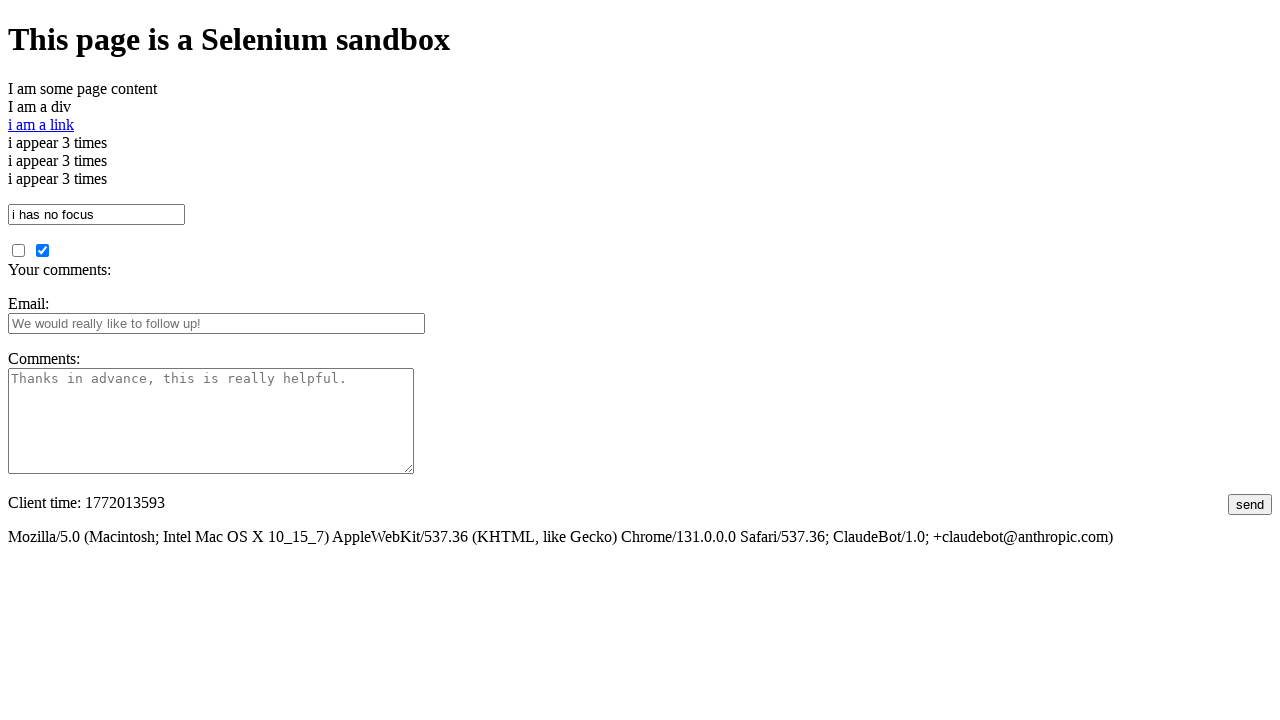